Tests drag and drop with offset positioning by dragging an element to a target with specific coordinates

Starting URL: http://jqueryui.com/resources/demos/droppable/default.html

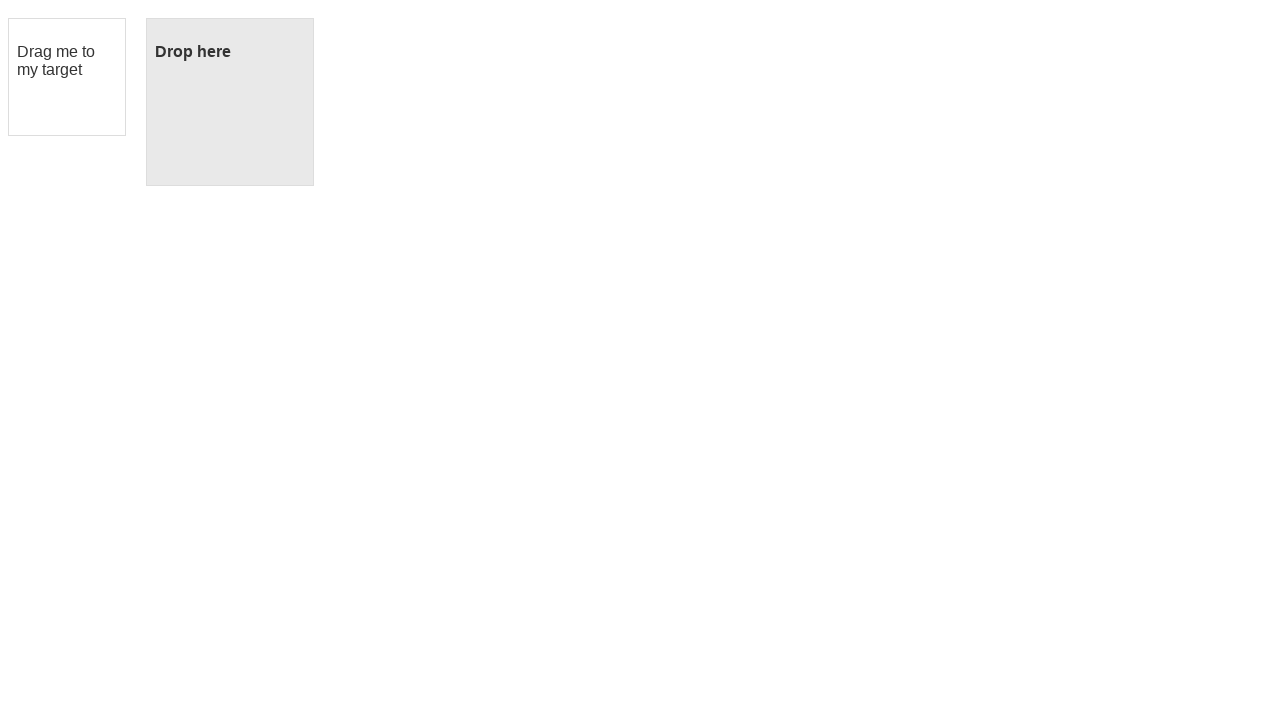

Located draggable element with id 'draggable'
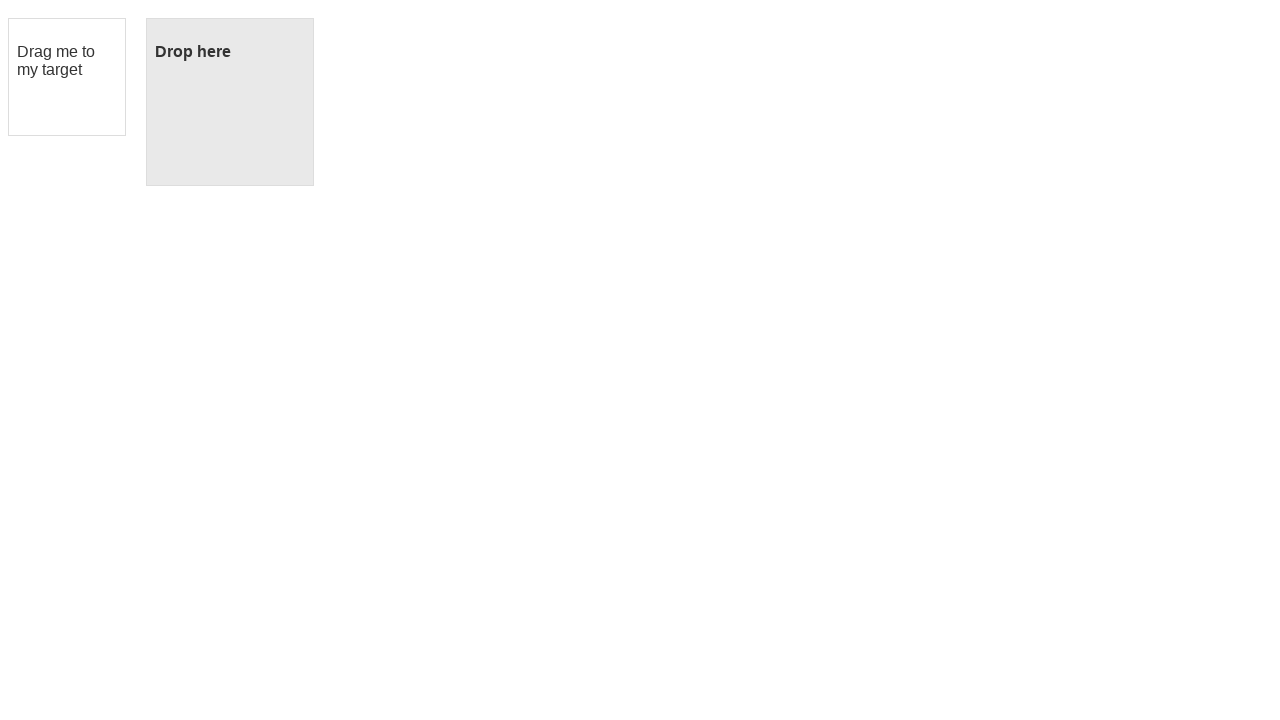

Located droppable element with id 'droppable'
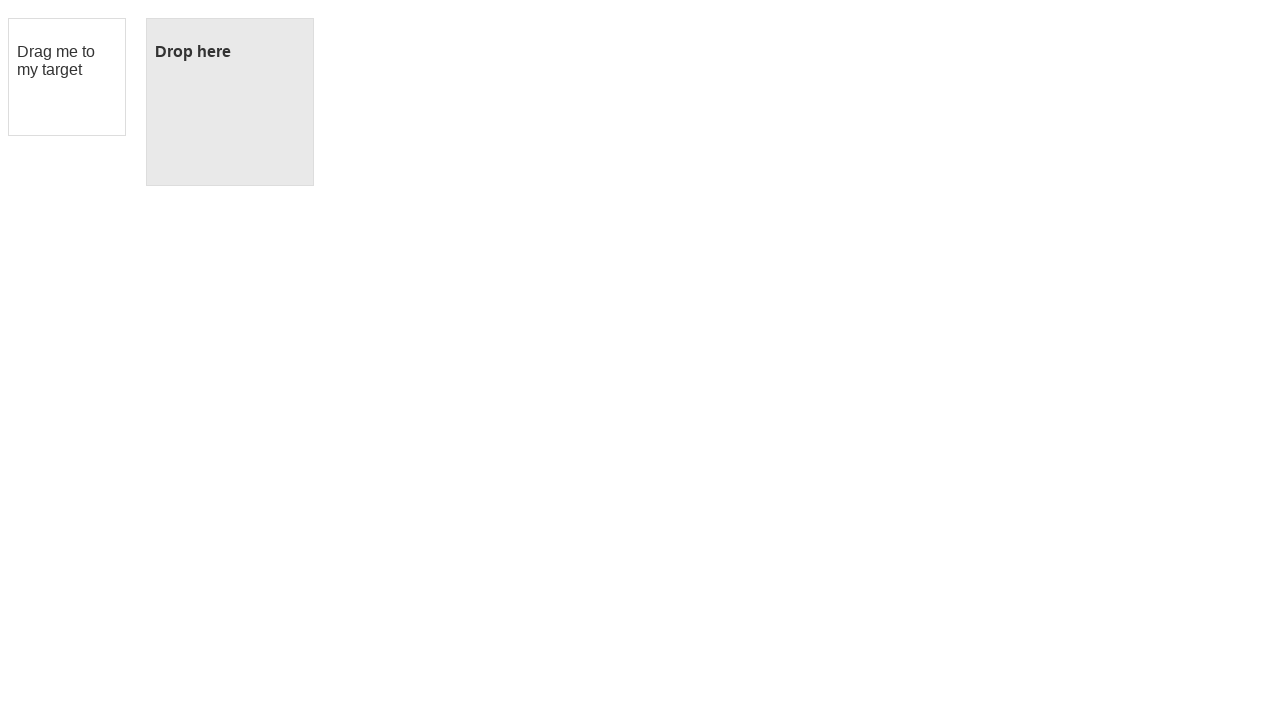

Waited for draggable element to be ready
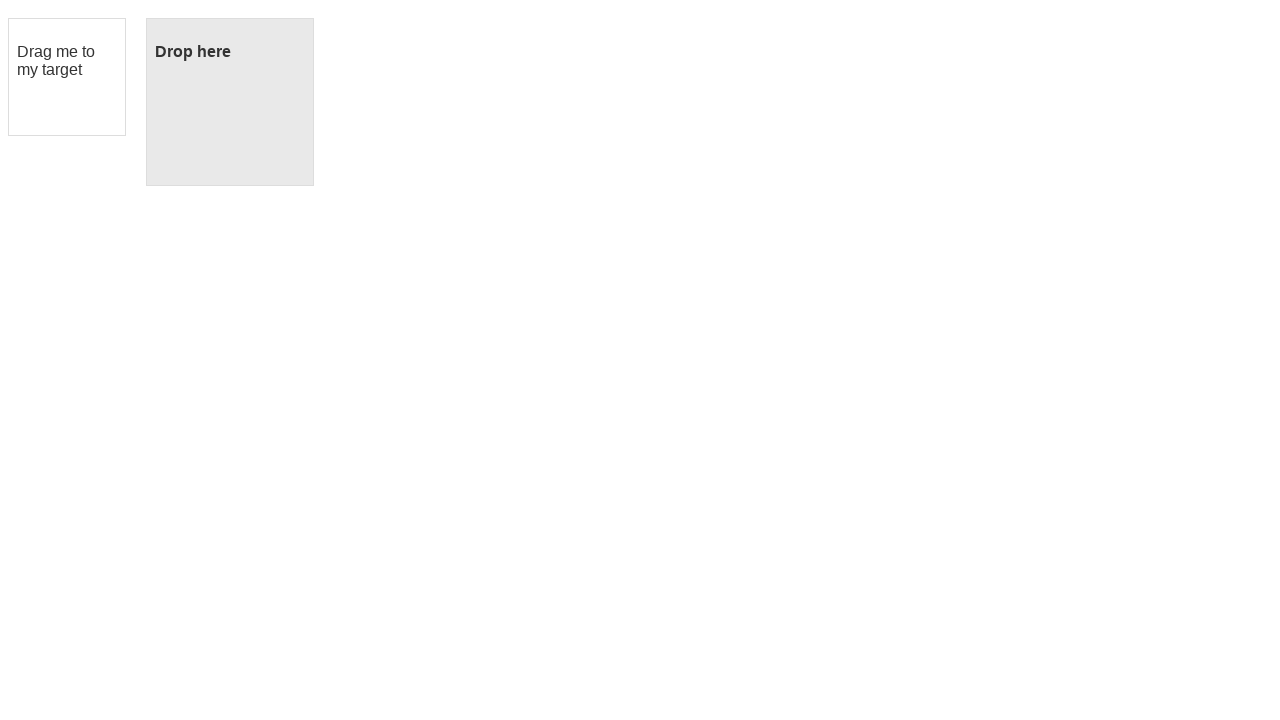

Waited for droppable element to be ready
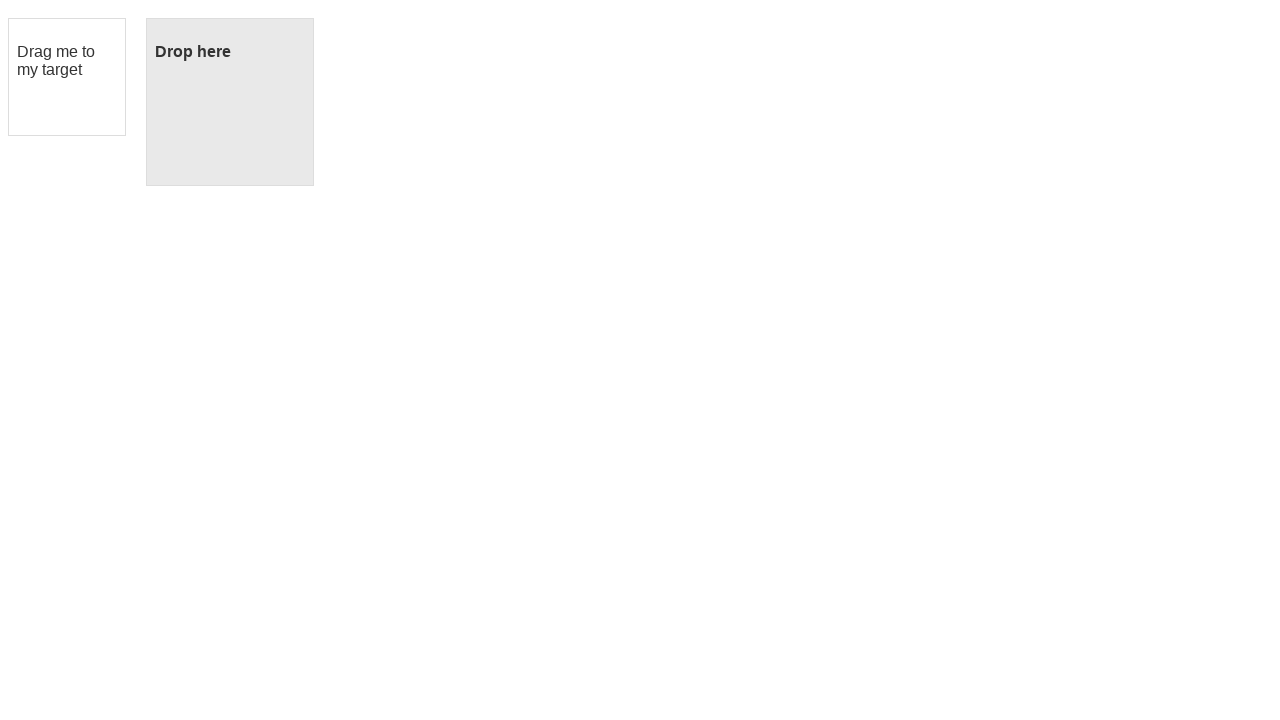

Dragged element to target with offset positioning (x: 10, y: 20) at (157, 39)
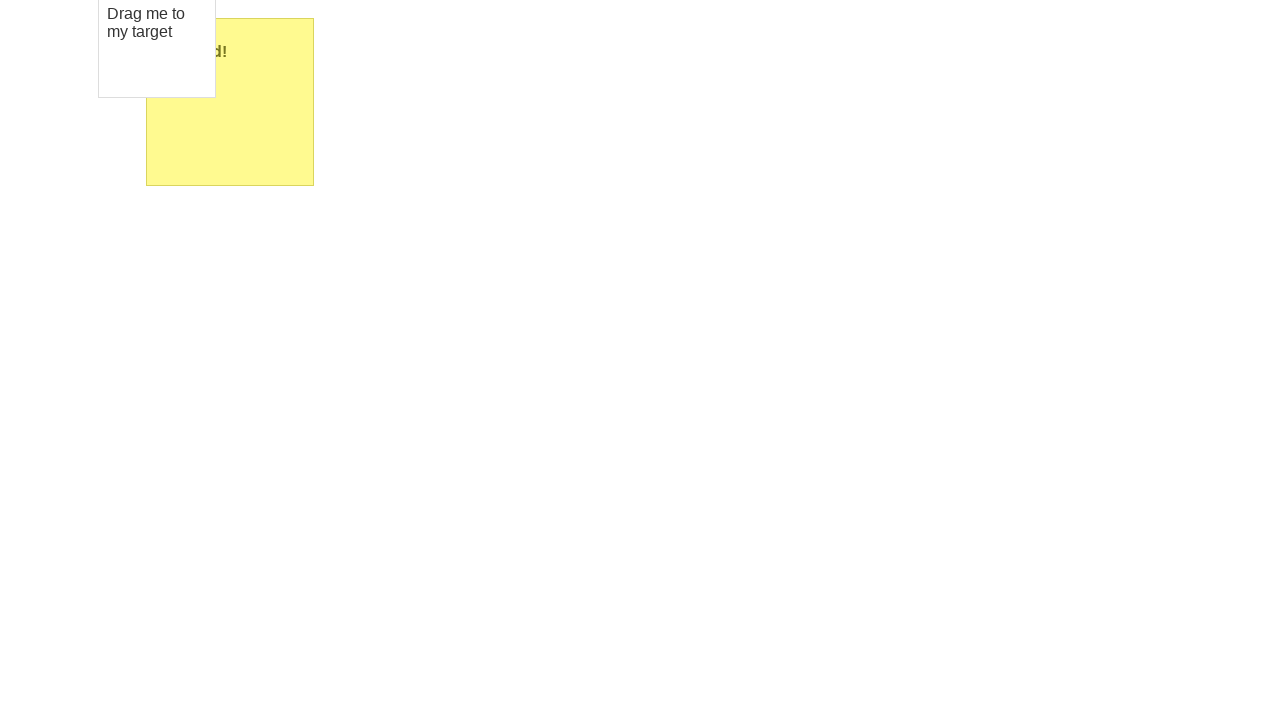

Waited 2000ms for UI to update after drag and drop
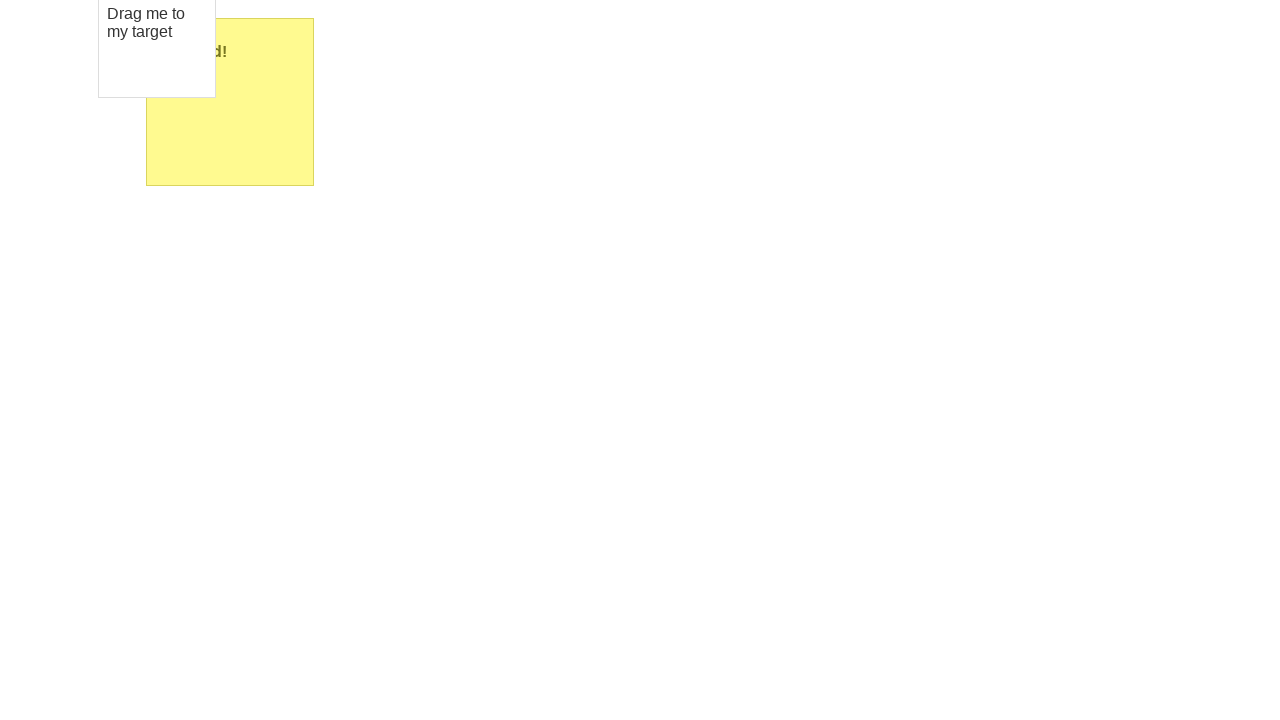

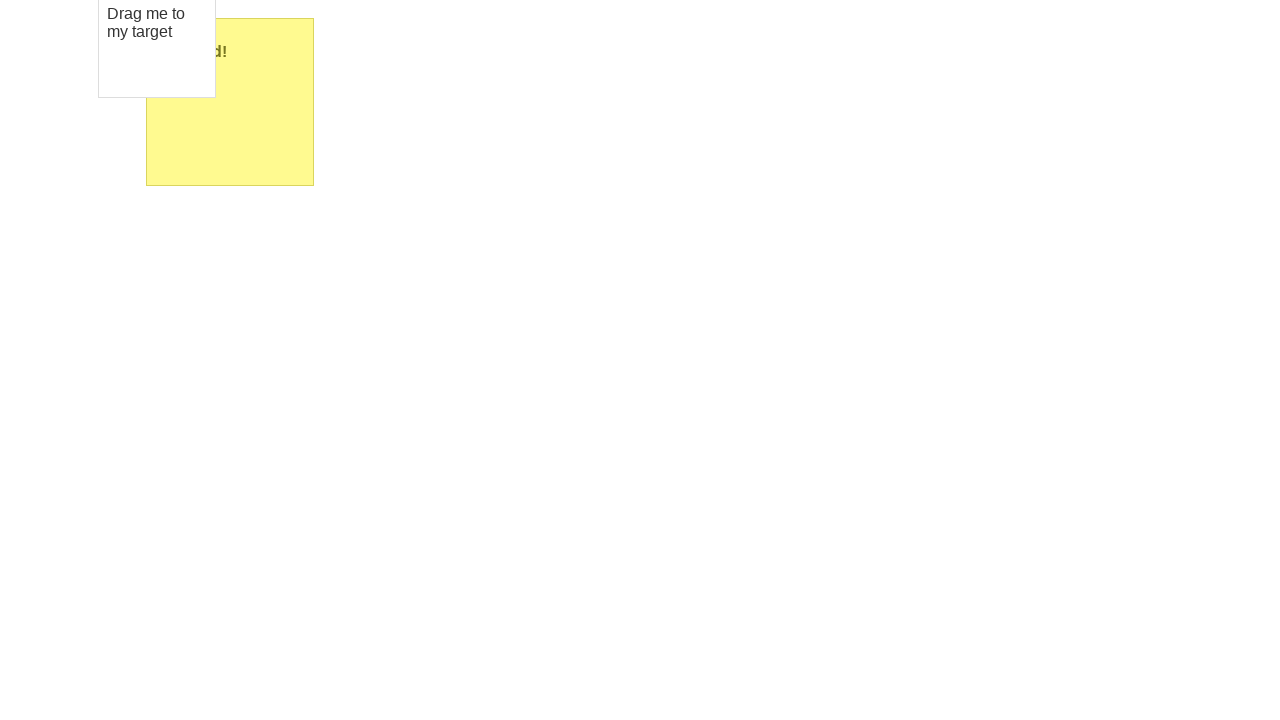